Tests tab switching functionality by opening a calculator page, opening a form page in a new tab, interacting with elements on both tabs, and switching between them

Starting URL: http://only-testing-blog.blogspot.in/2014/04/calc.html

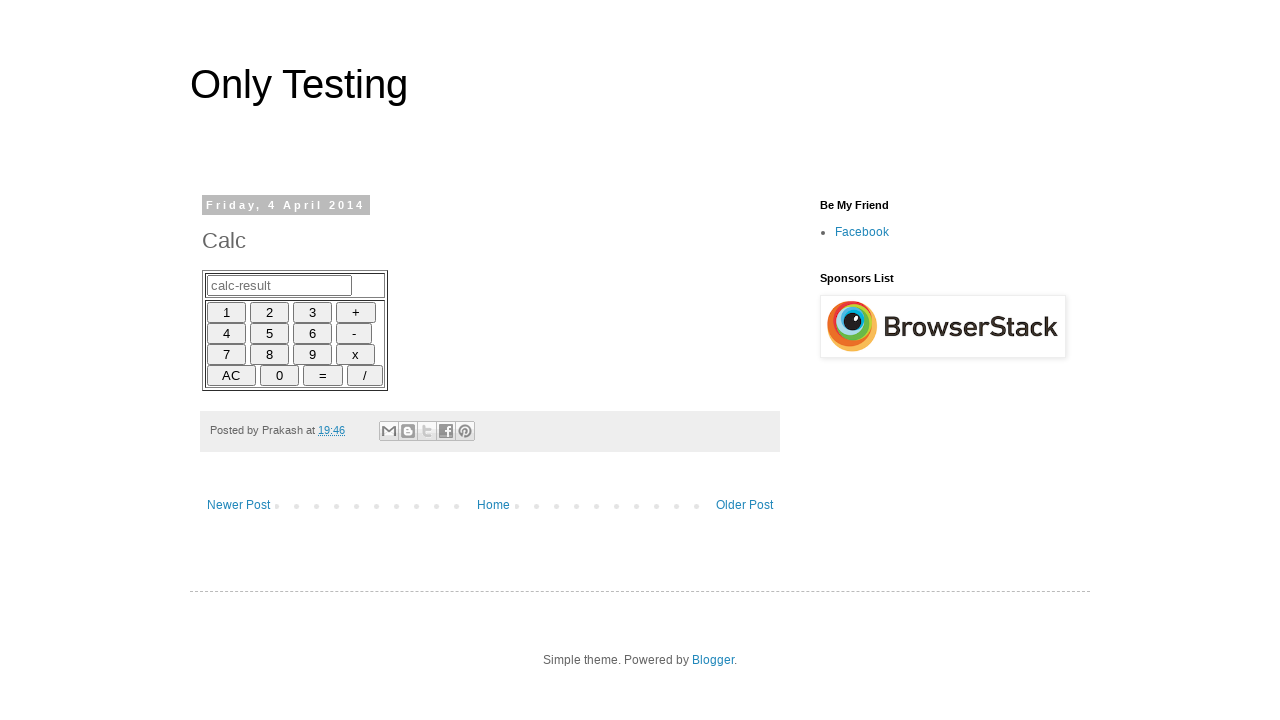

Opened a new page/tab
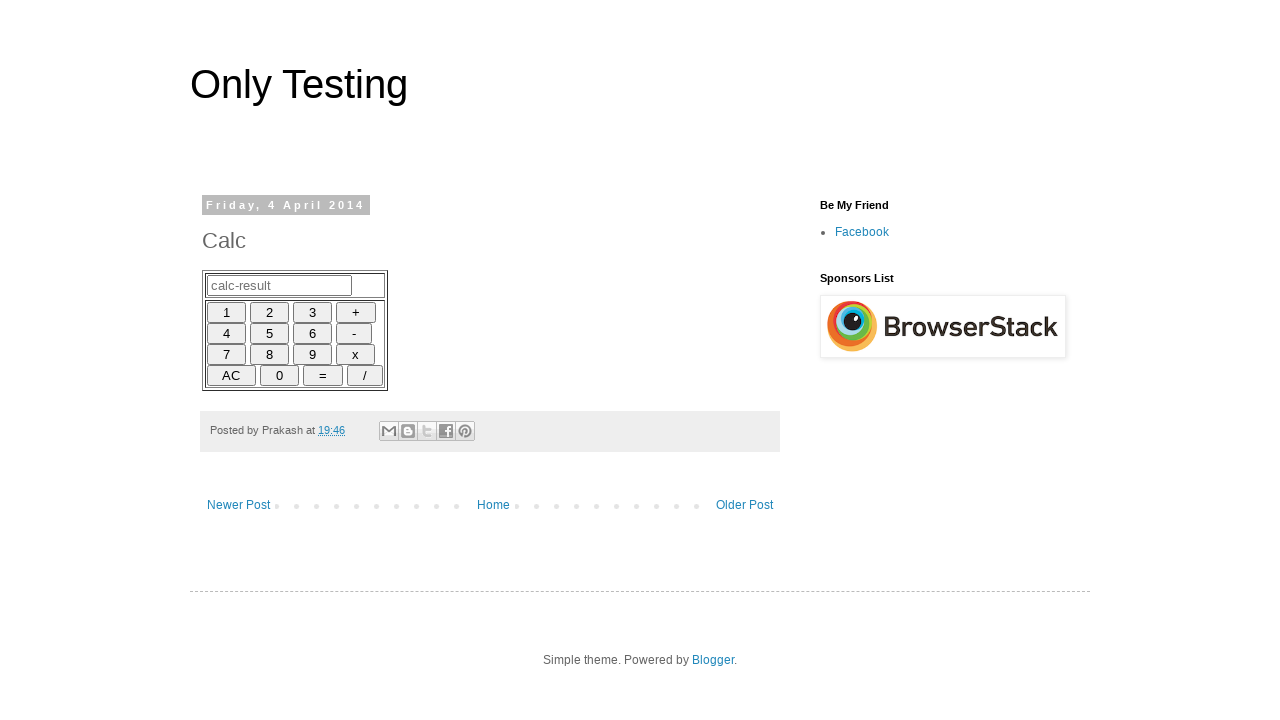

Navigated to form page in new tab
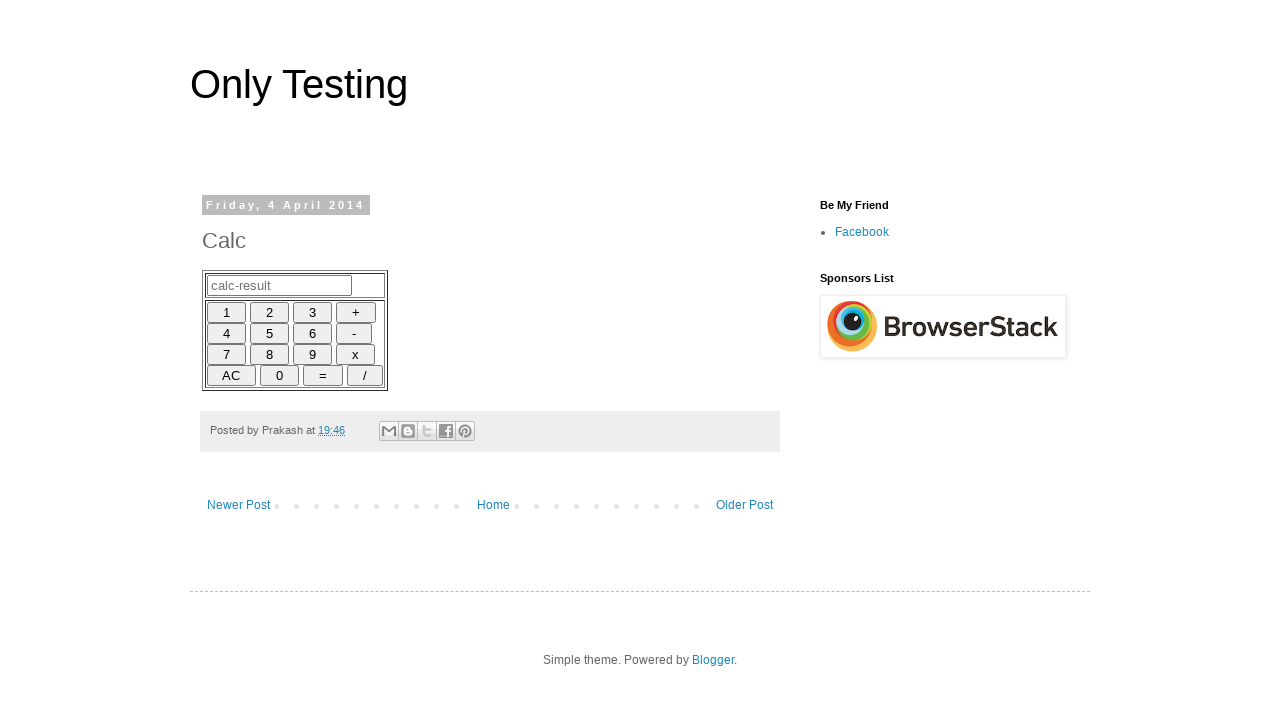

Switched back to calculator tab
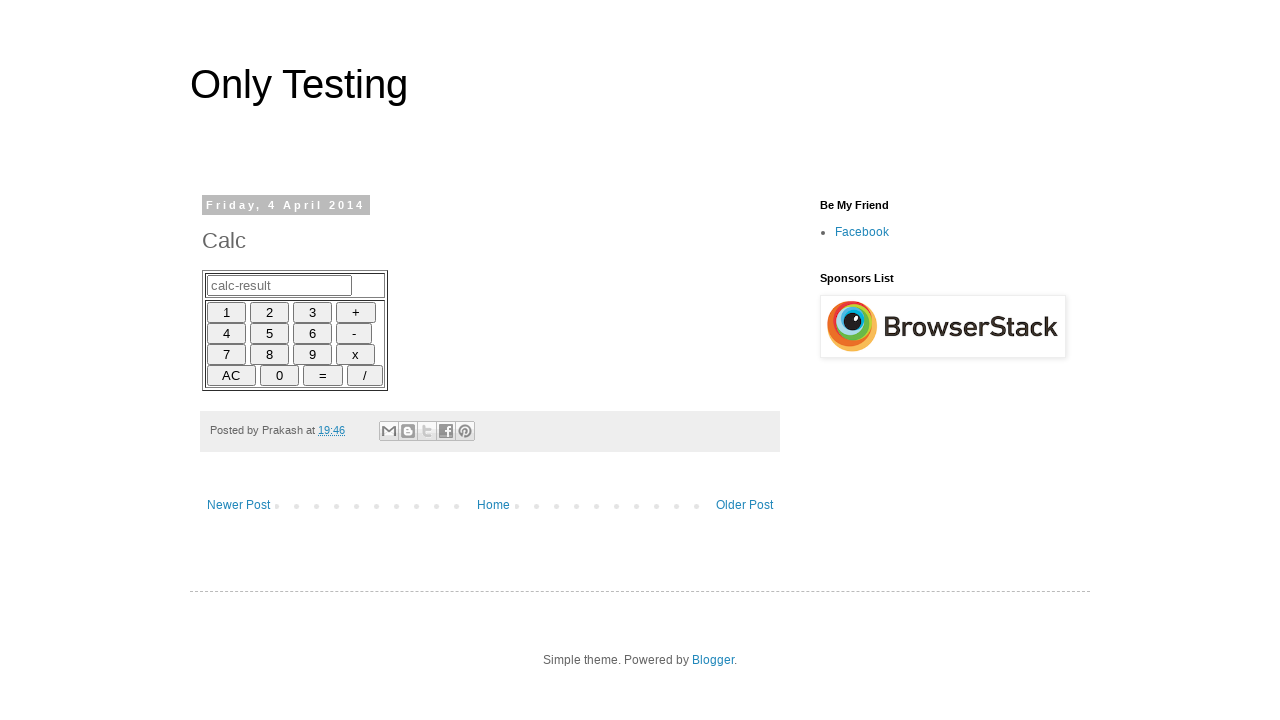

Clicked number 6 on calculator at (312, 333) on xpath=//input[@id='6']
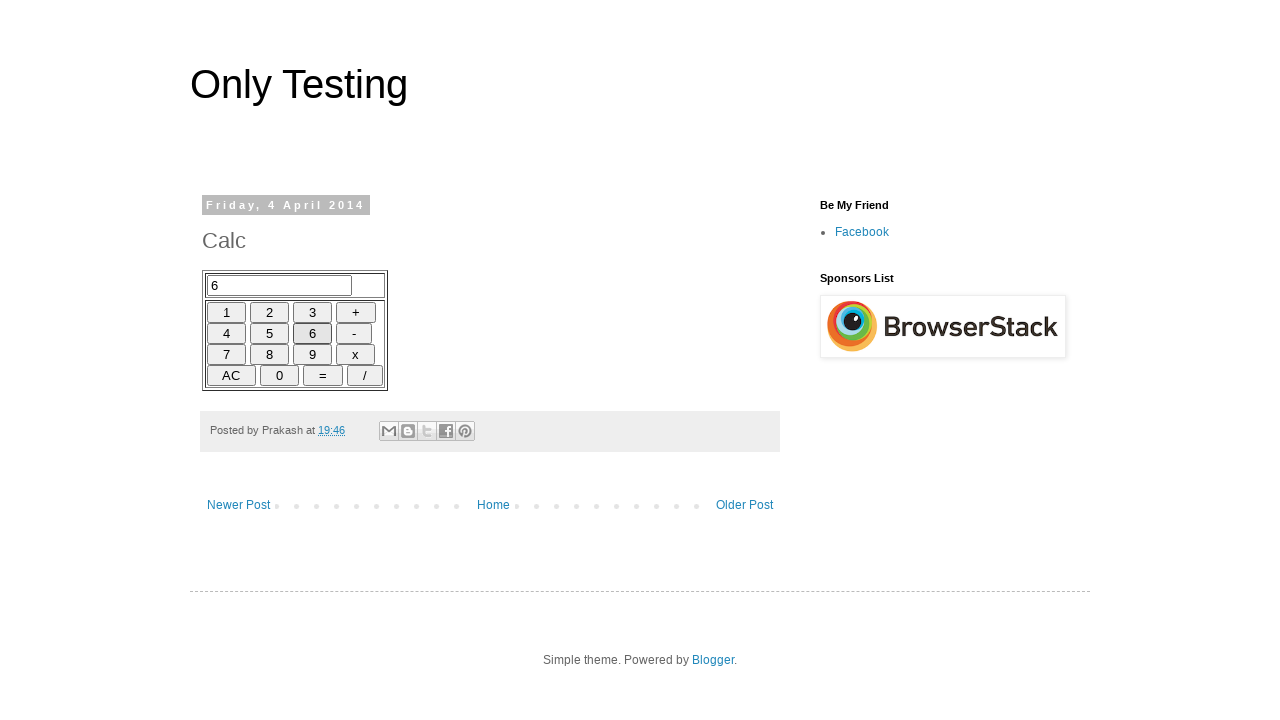

Clicked plus button on calculator at (356, 312) on xpath=//input[@id='plus']
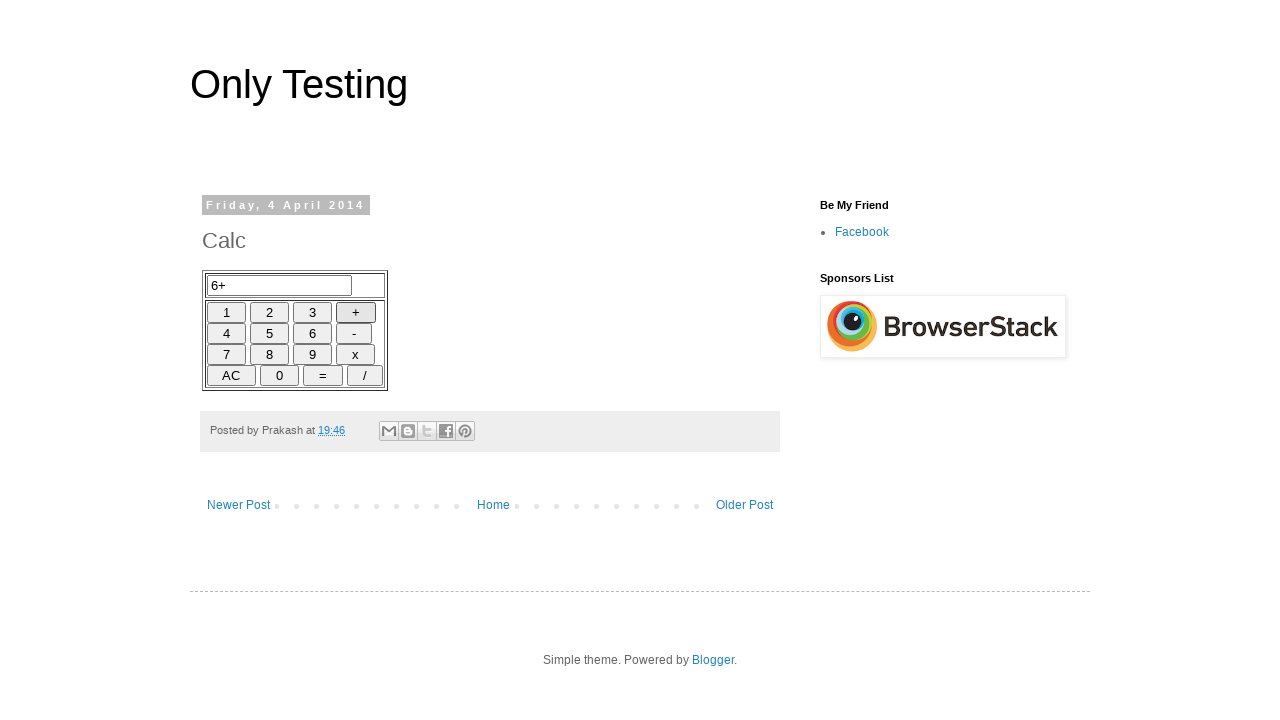

Clicked number 3 on calculator at (312, 312) on xpath=//input[@id='3']
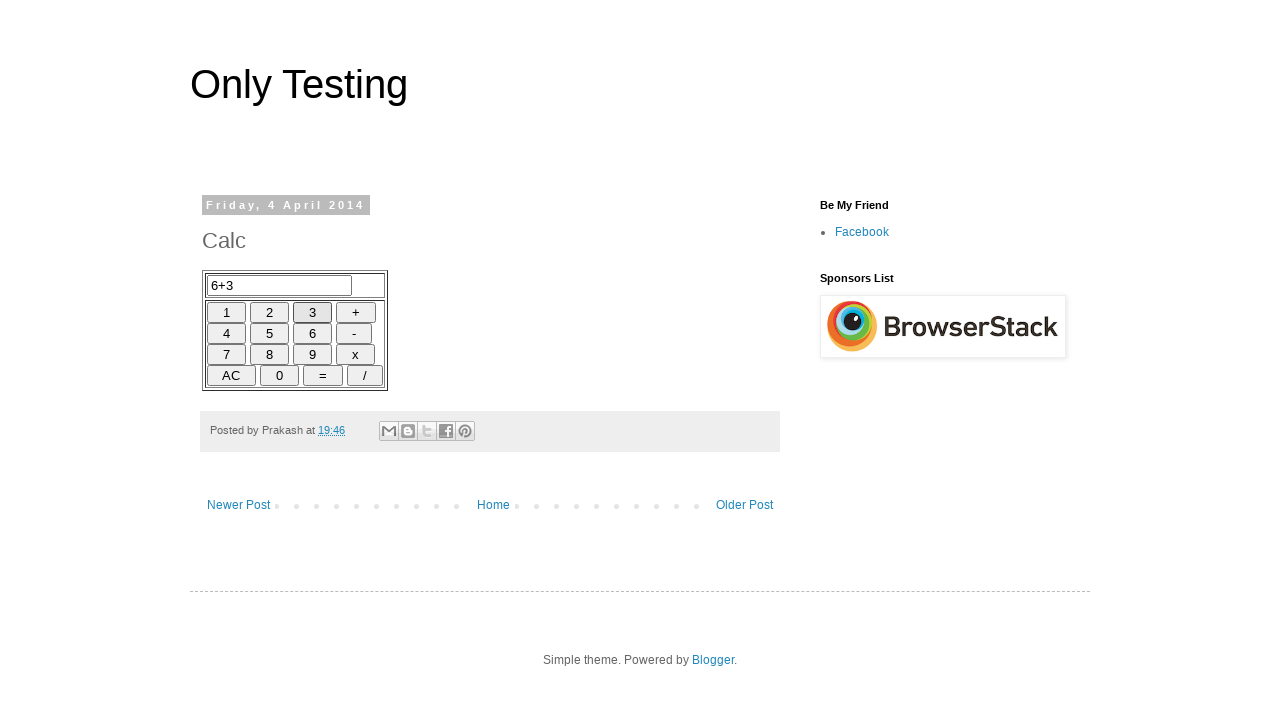

Clicked equals button on calculator to compute 6 + 3 at (323, 375) on xpath=//input[@id='equals']
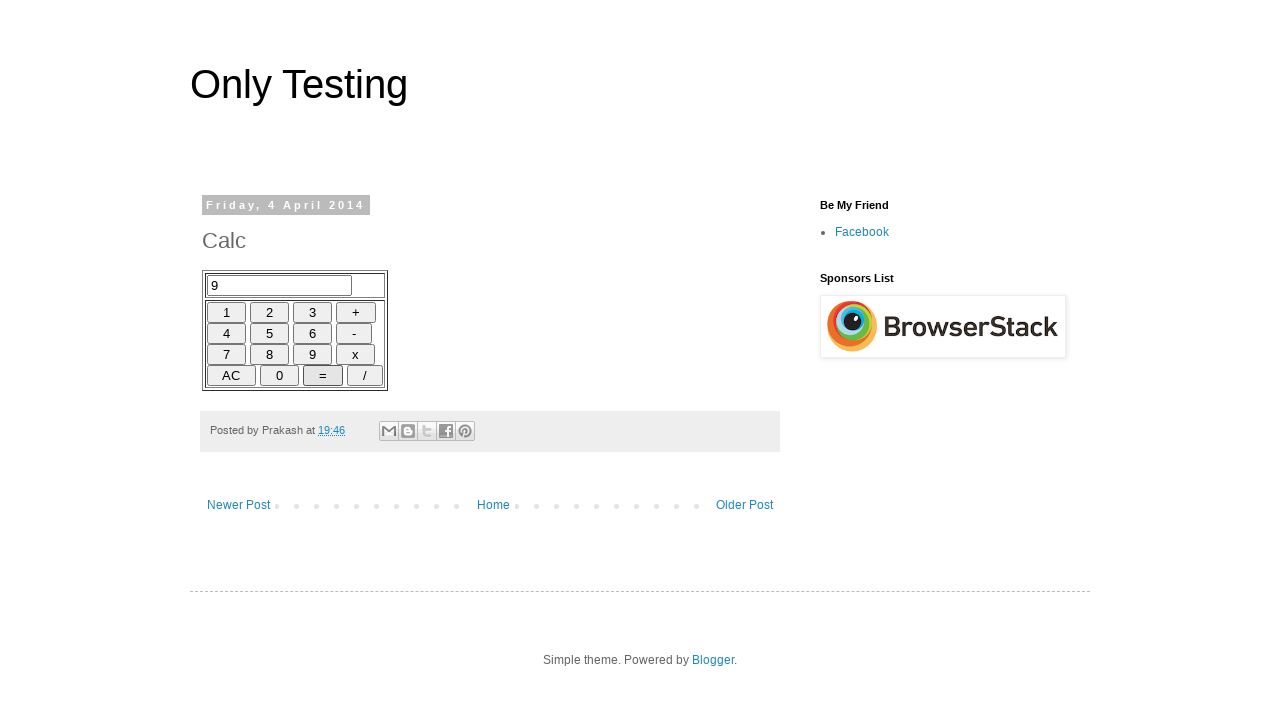

Switched to form tab
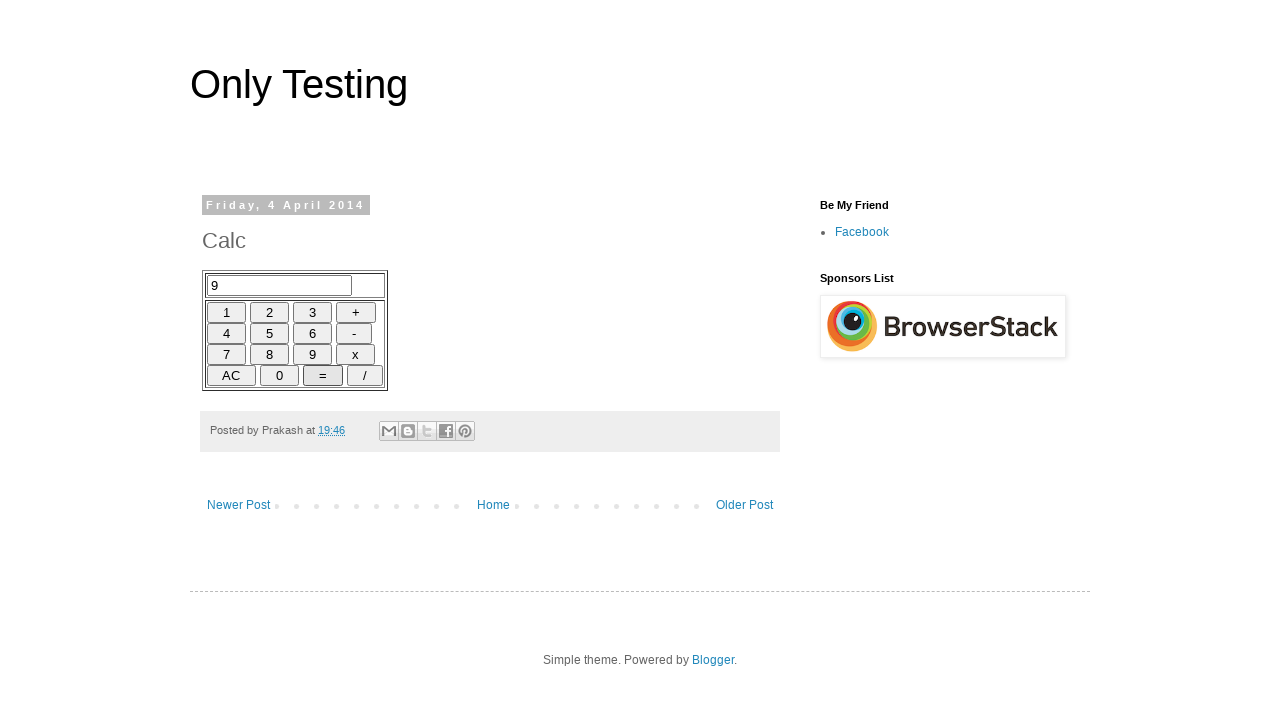

Filled FirstName field with 'hi' on //input[@name='FirstName']
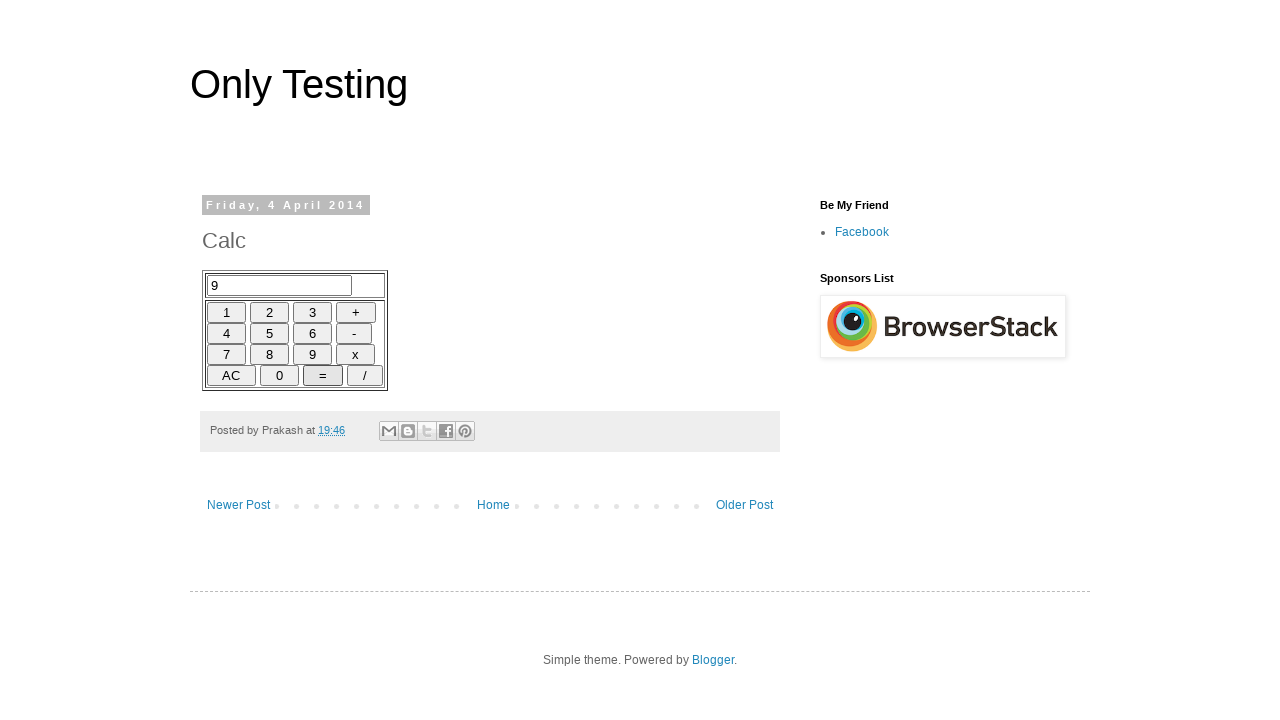

Filled LastName field with 'test' on //input[@name='LastName']
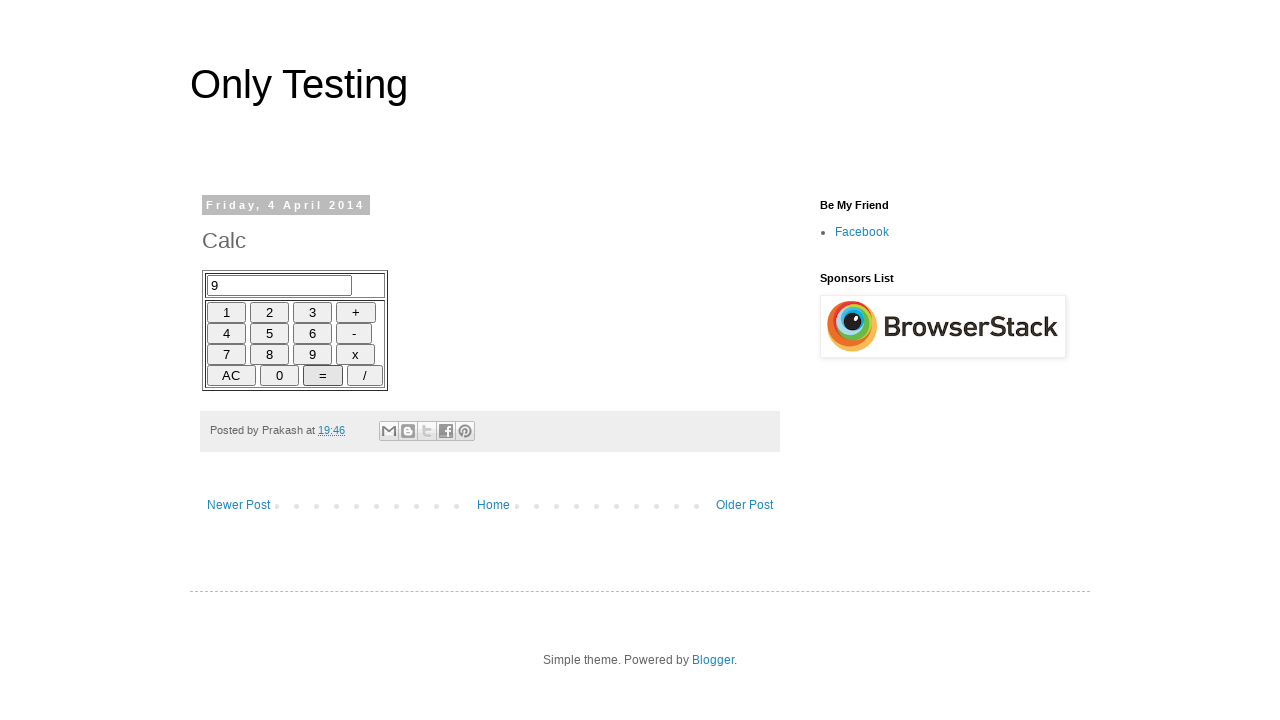

Switched back to calculator tab to retrieve result
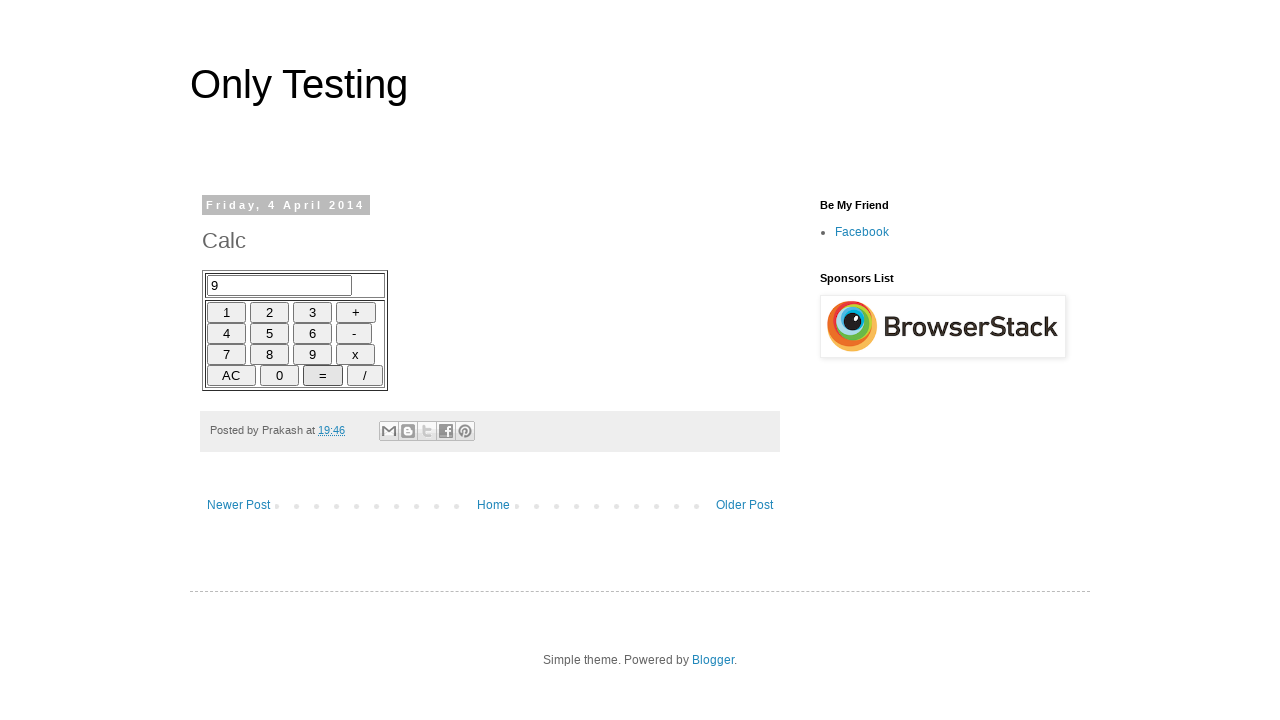

Retrieved calculator result: 
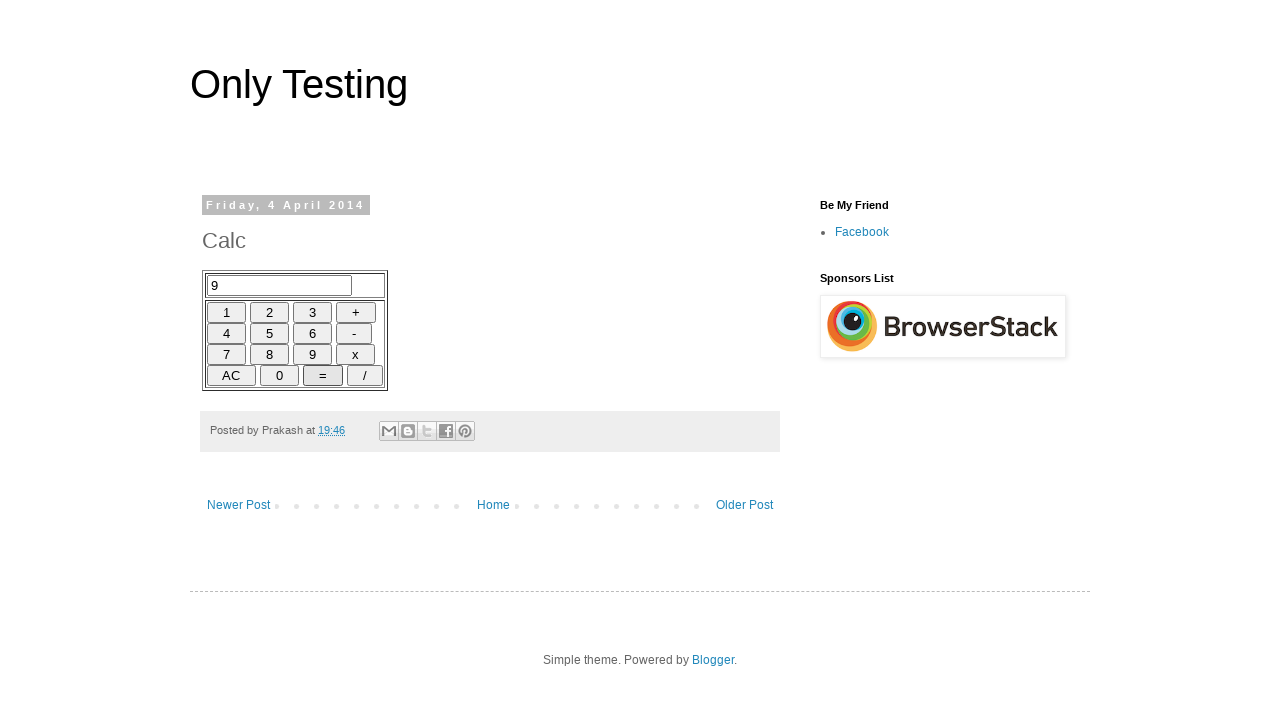

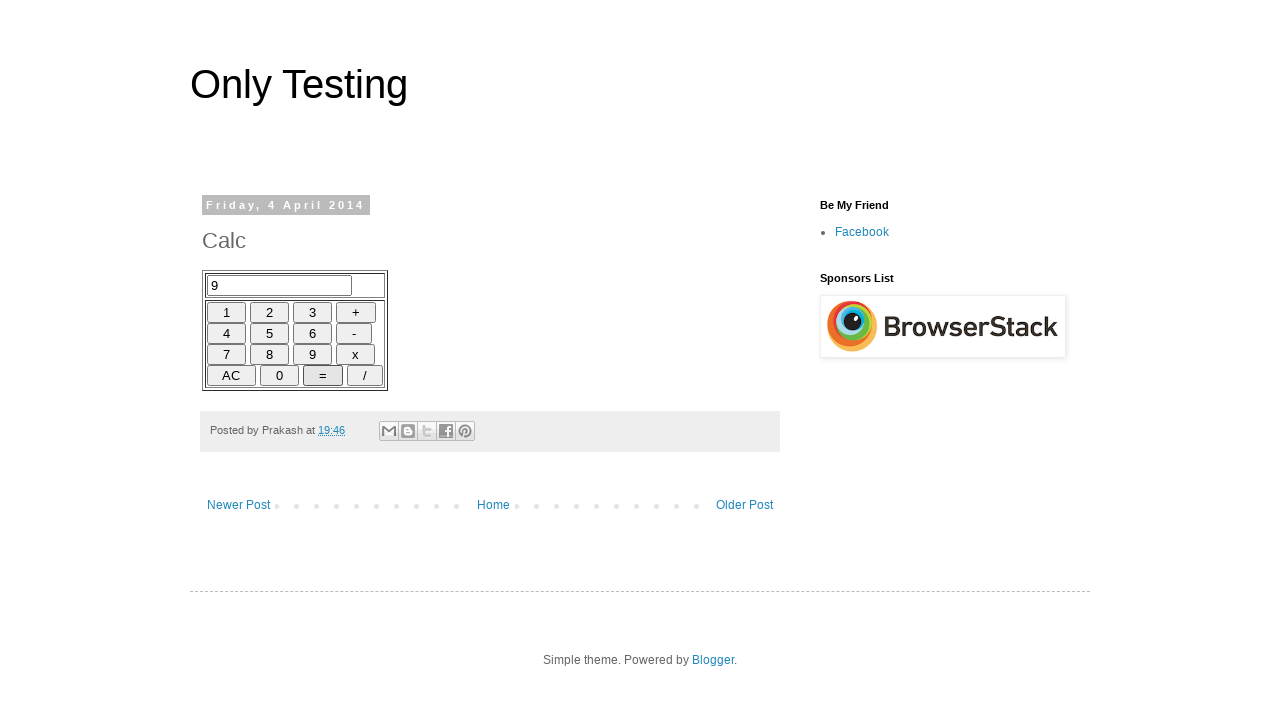